Tests drag and drop functionality within an iframe by dragging an element from source to target location

Starting URL: https://jqueryui.com/droppable/

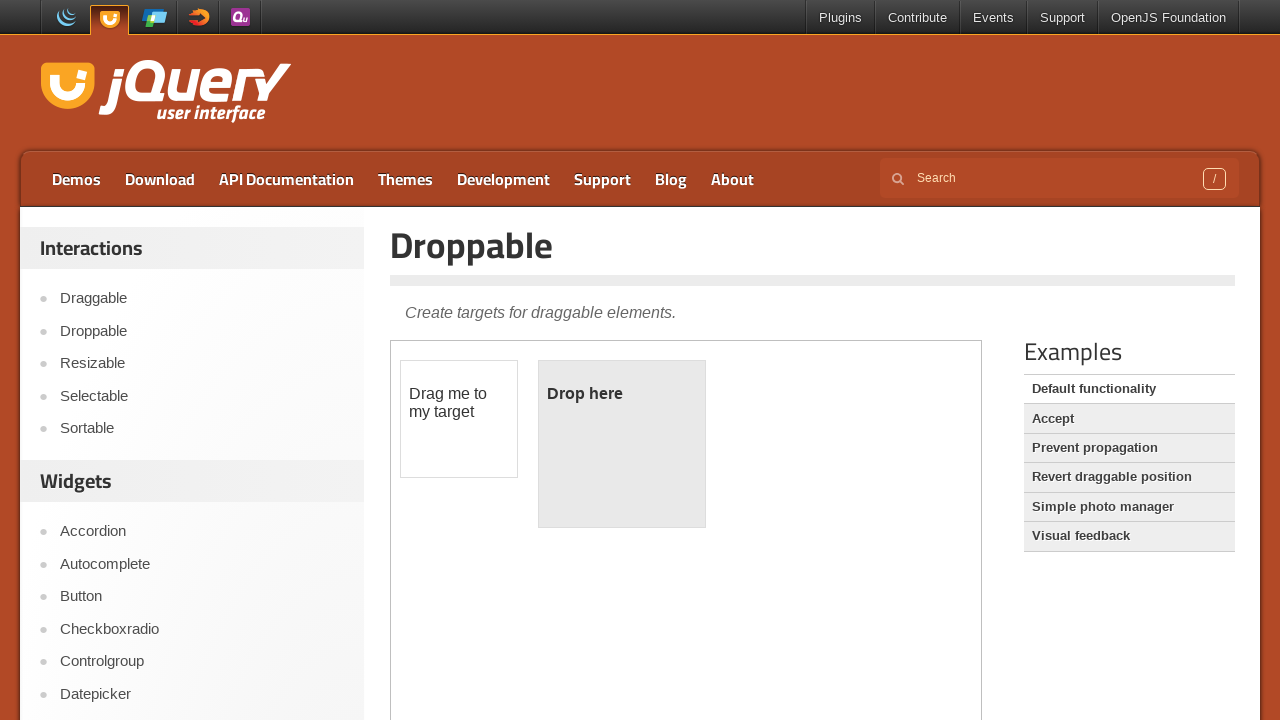

Located the first iframe containing the drag and drop demo
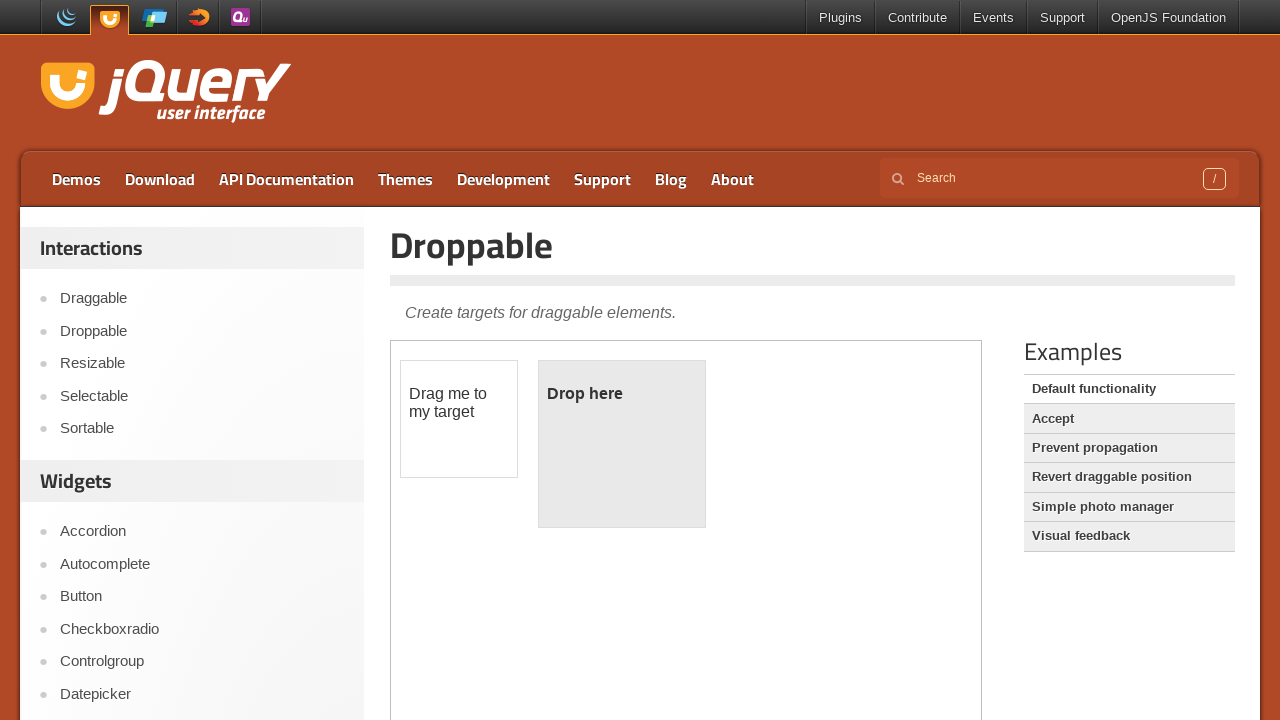

Located the draggable element within the iframe
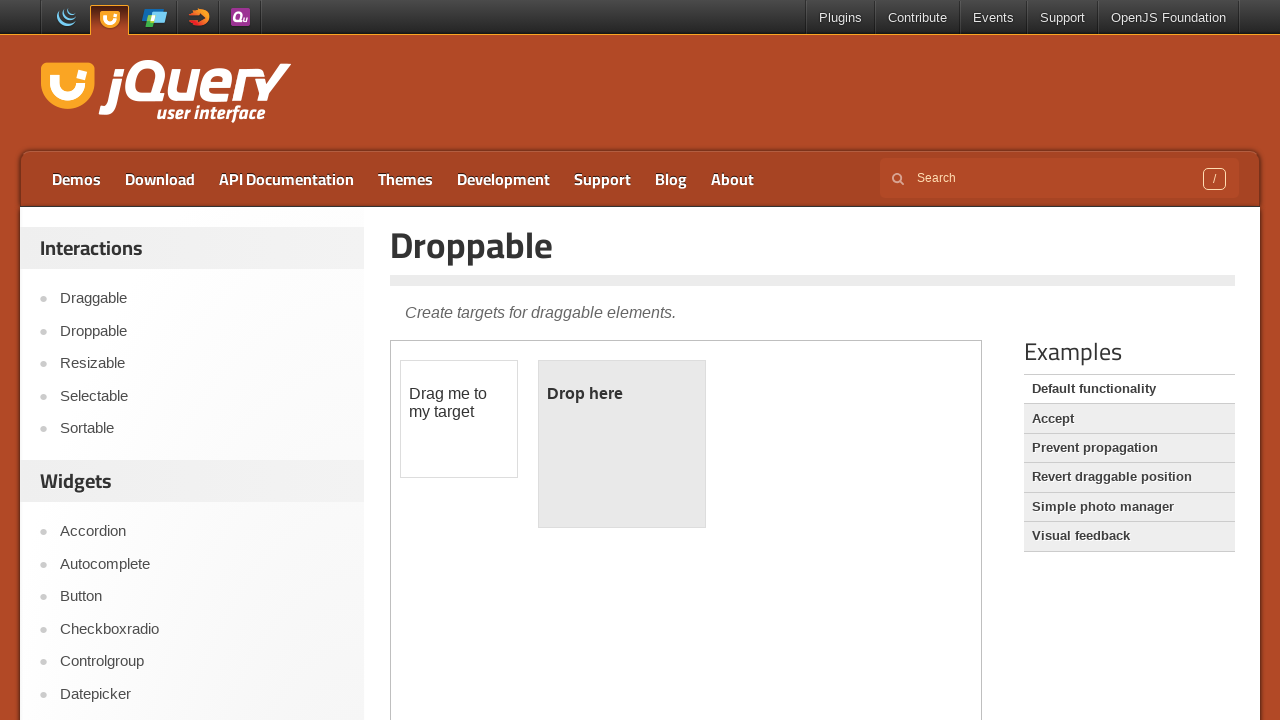

Located the droppable target element within the iframe
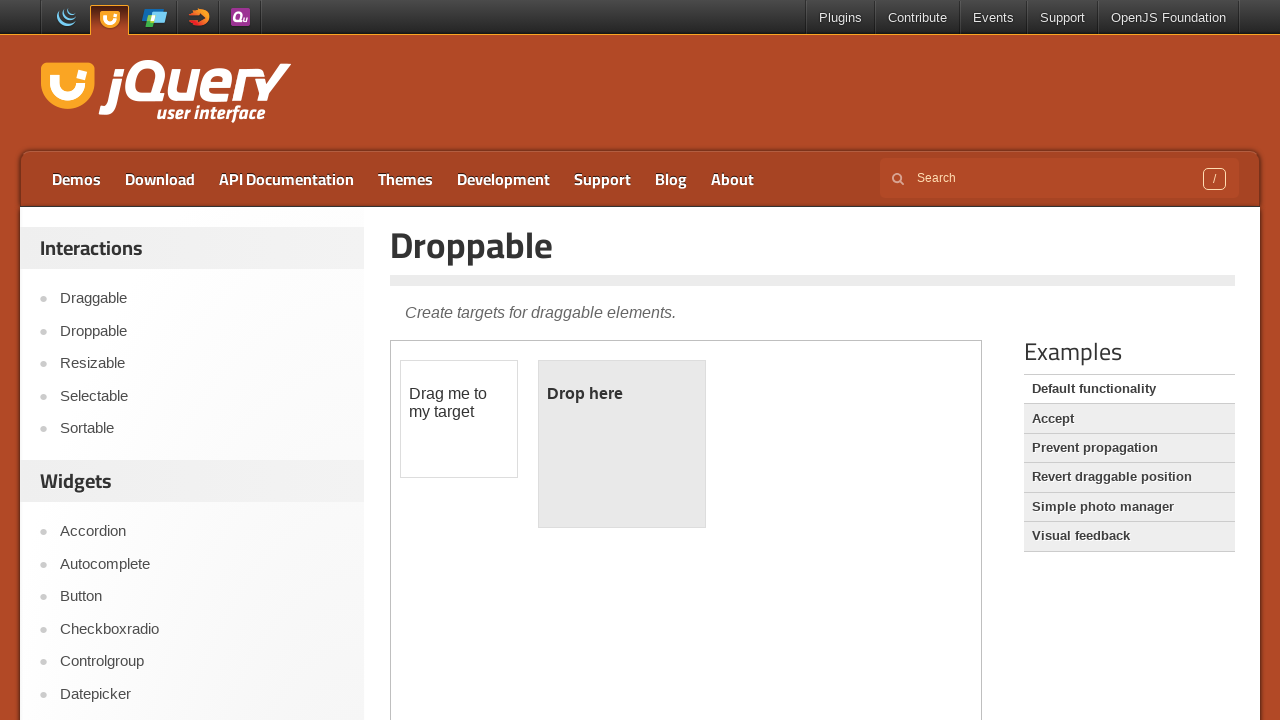

Dragged the draggable element to the droppable target location at (622, 444)
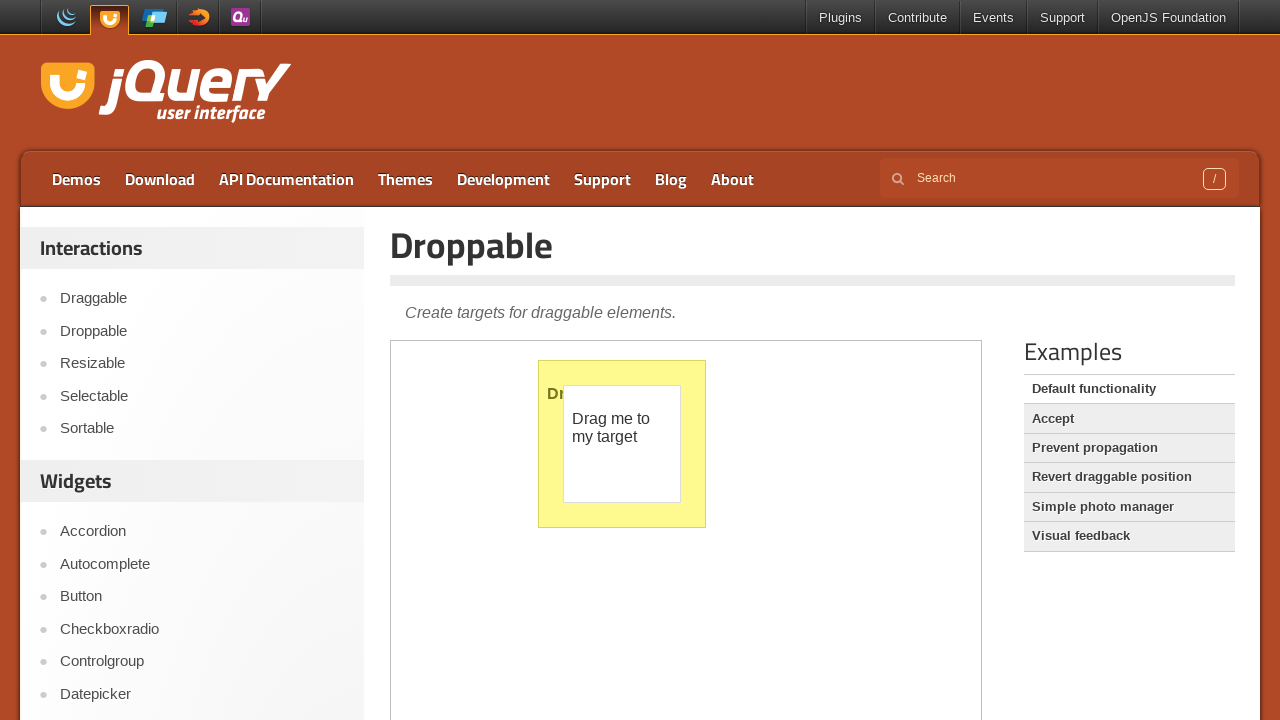

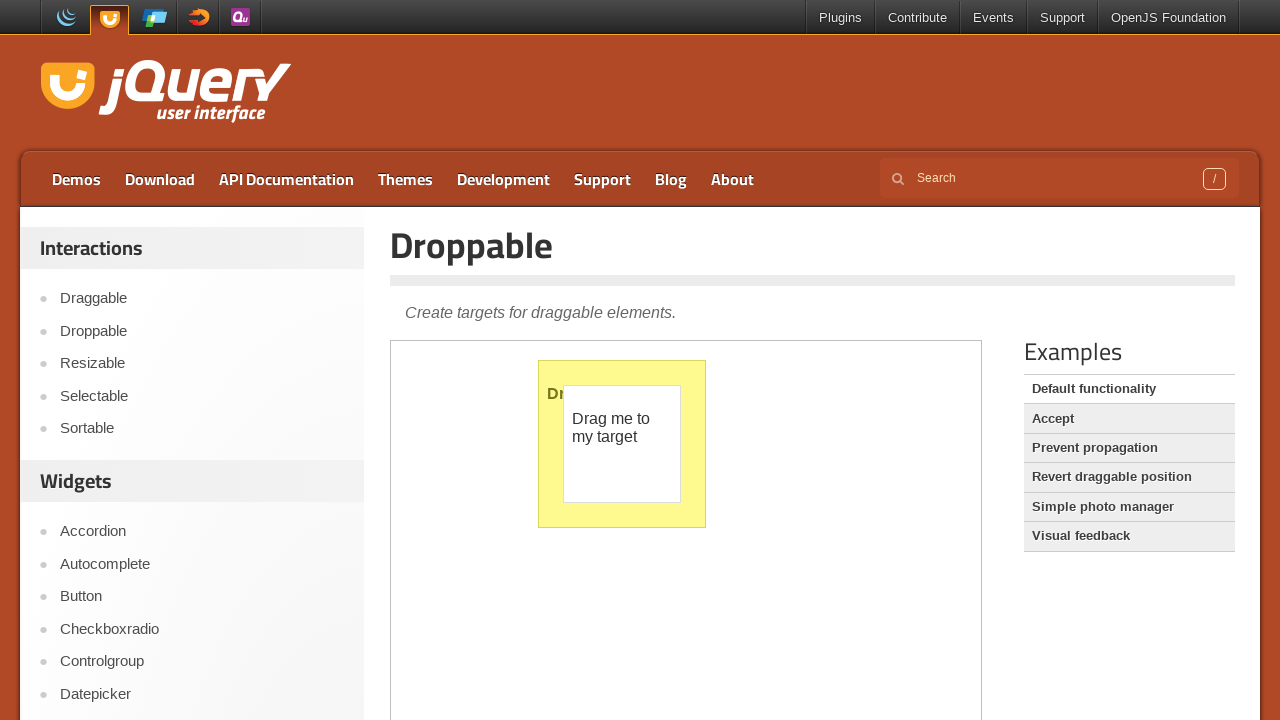